Tests finding an element that becomes visible (unhidden) after clicking a start button on a dynamic loading page

Starting URL: http://the-internet.herokuapp.com/dynamic_loading/1

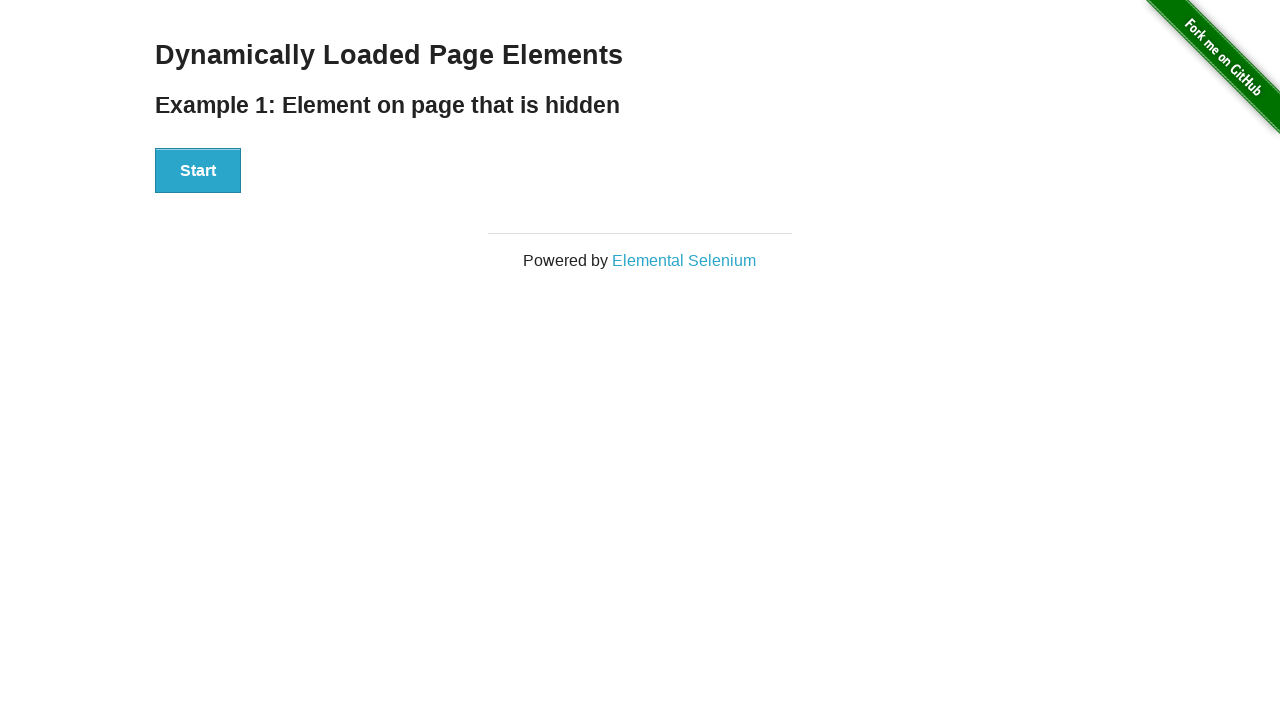

Clicked the Start button to trigger dynamic loading at (198, 171) on #start button
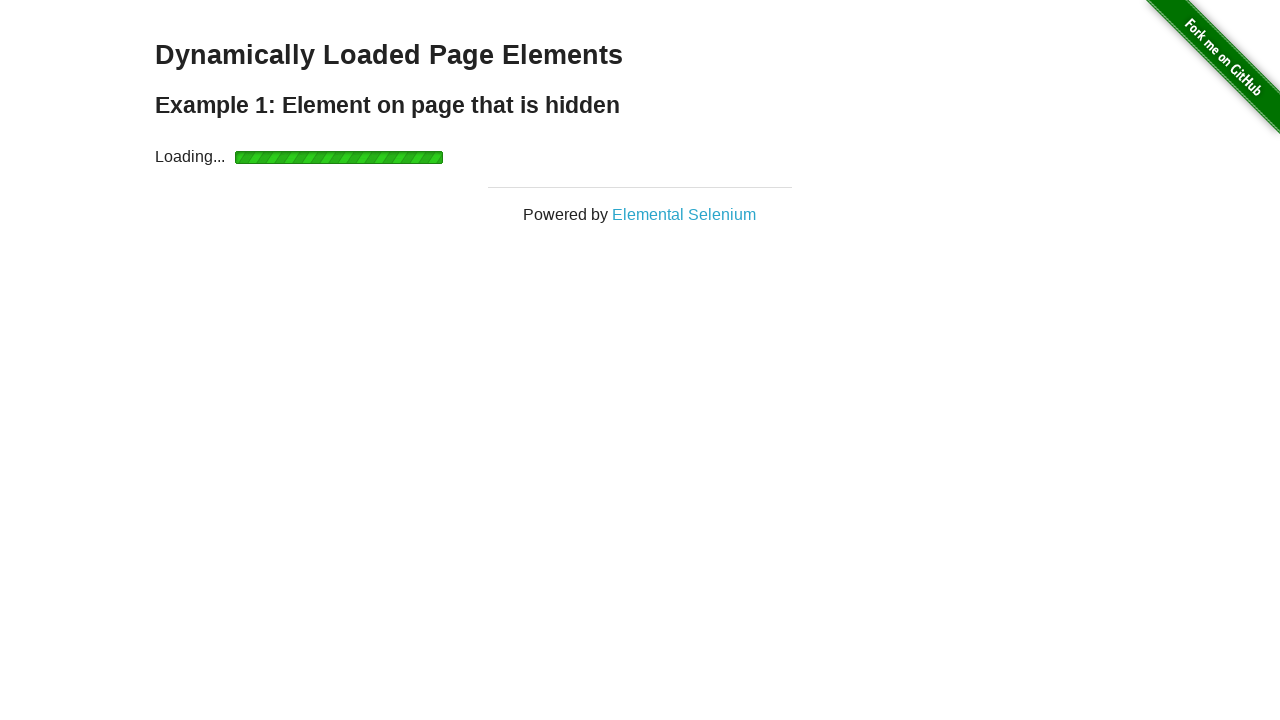

Hello World label became visible after dynamic loading completed
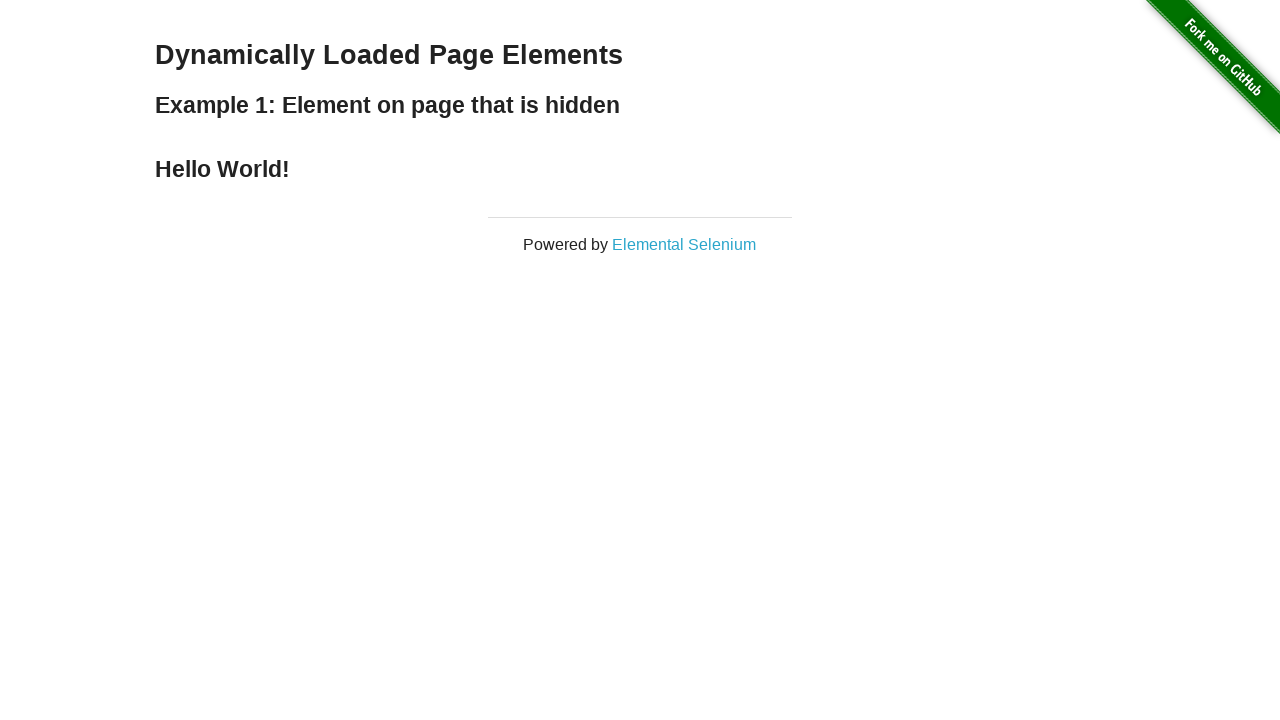

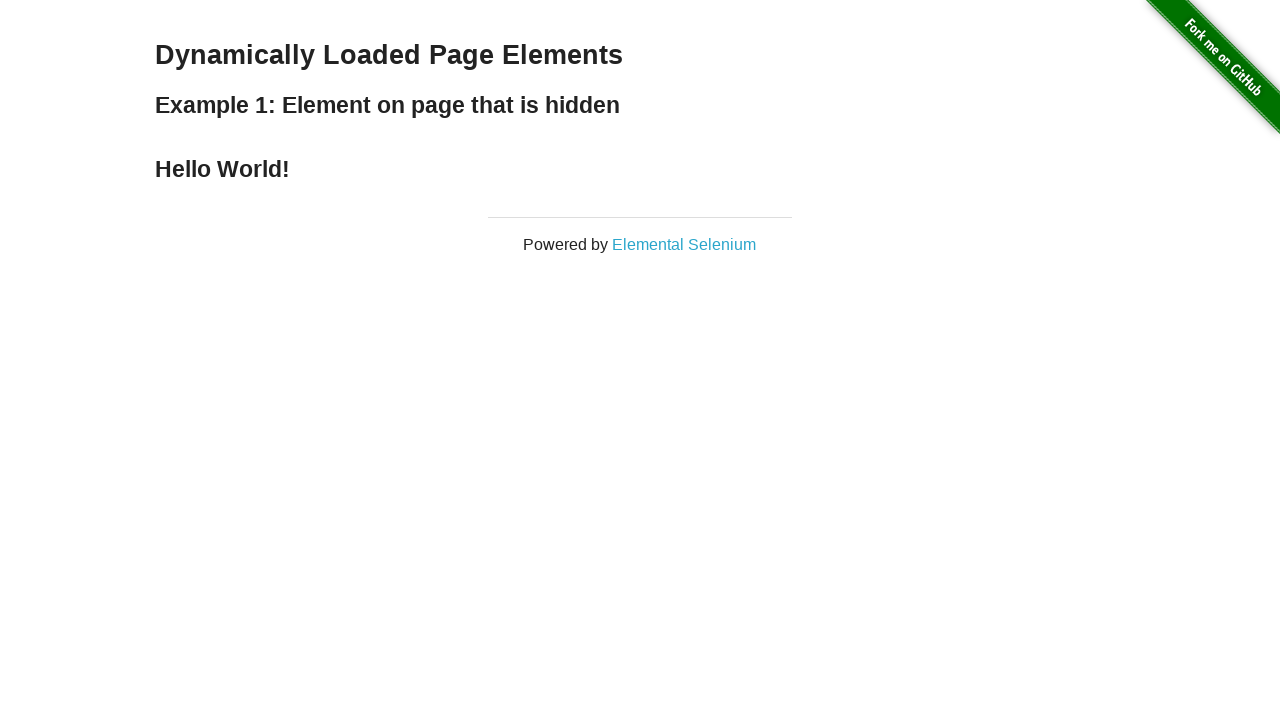